Tests dropdown menu functionality by clicking a dropdown button and then clicking a Facebook link that appears in the dropdown

Starting URL: https://omayo.blogspot.com/

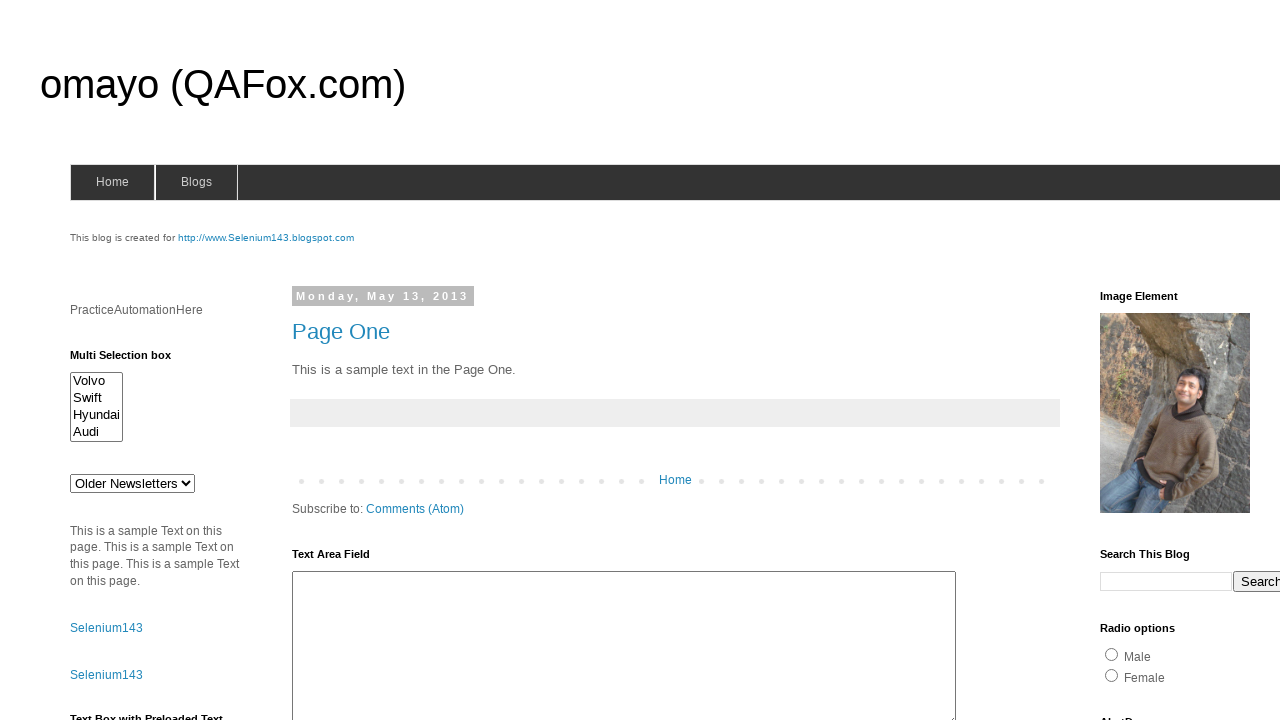

Clicked dropdown button to open menu at (1227, 360) on .dropbtn
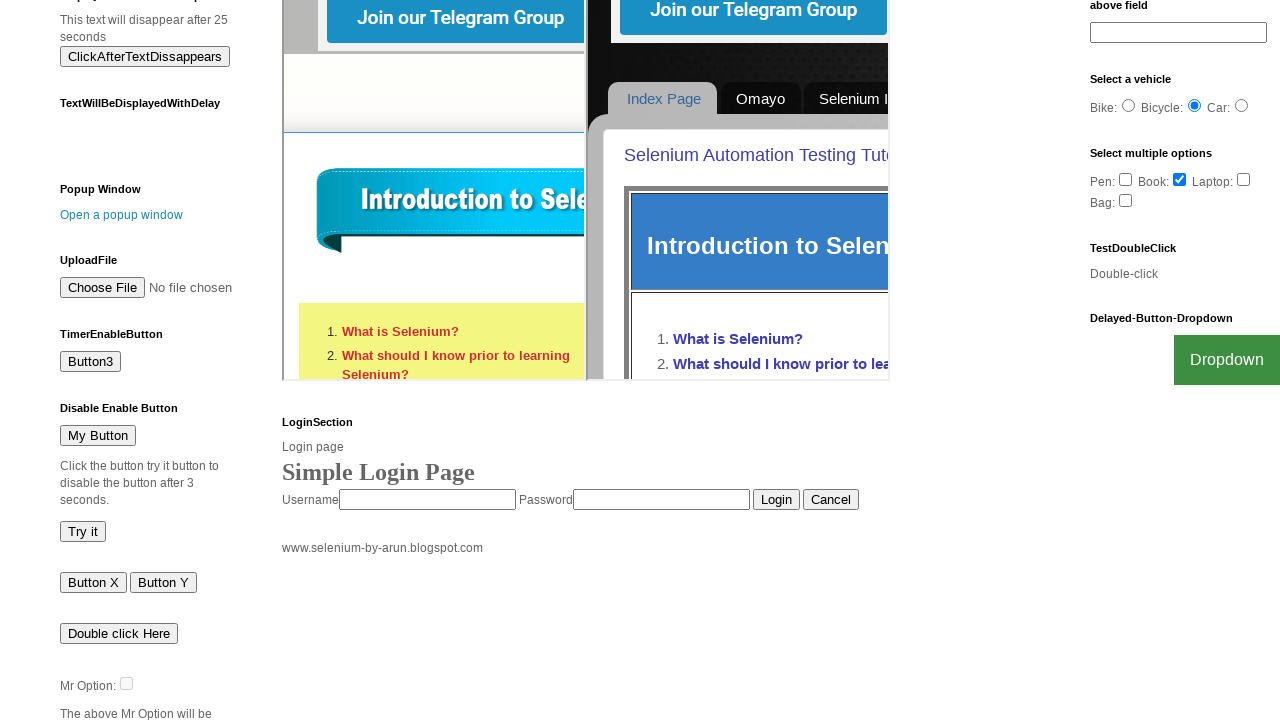

Facebook link became visible in dropdown
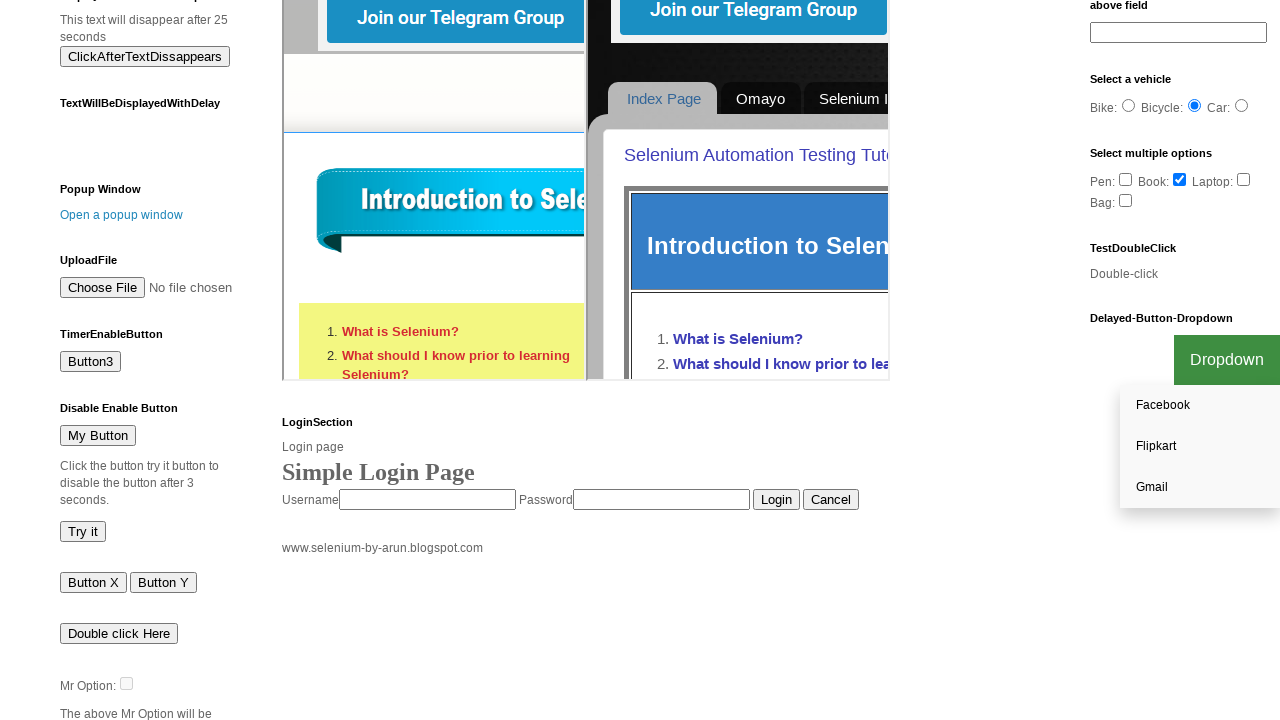

Clicked Facebook link in dropdown menu at (1200, 406) on a[href='http://facebook.com']
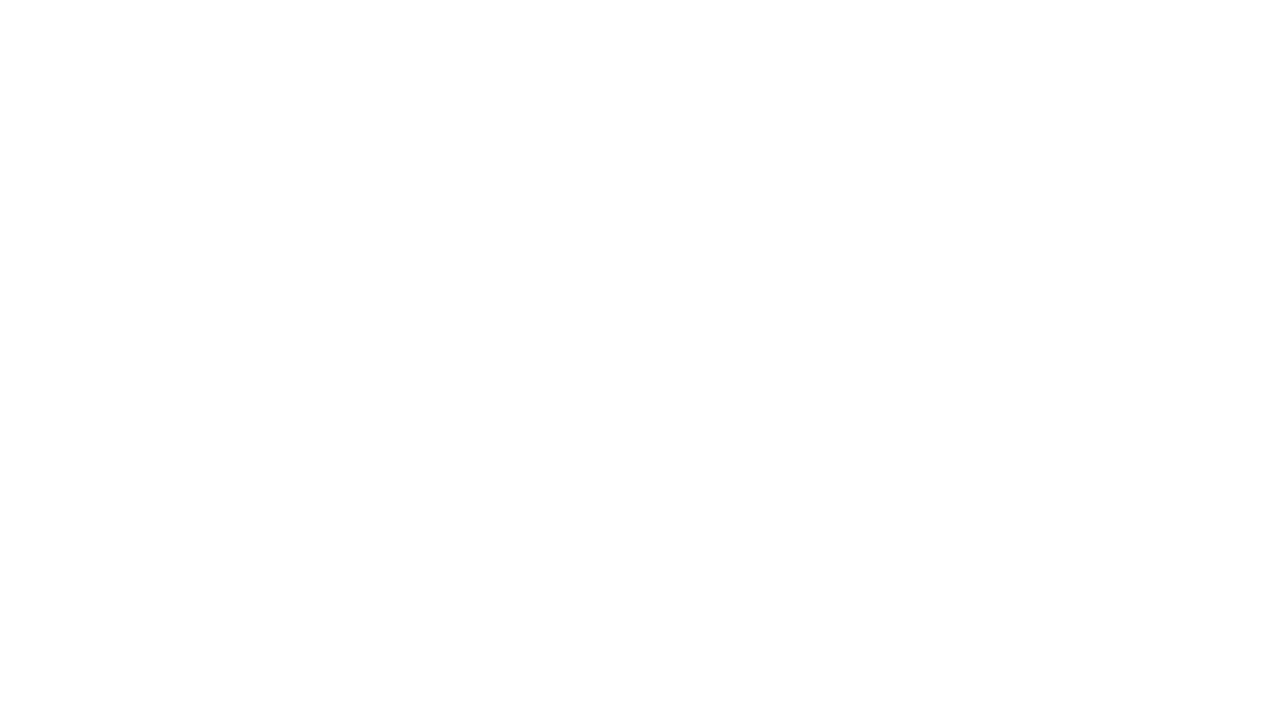

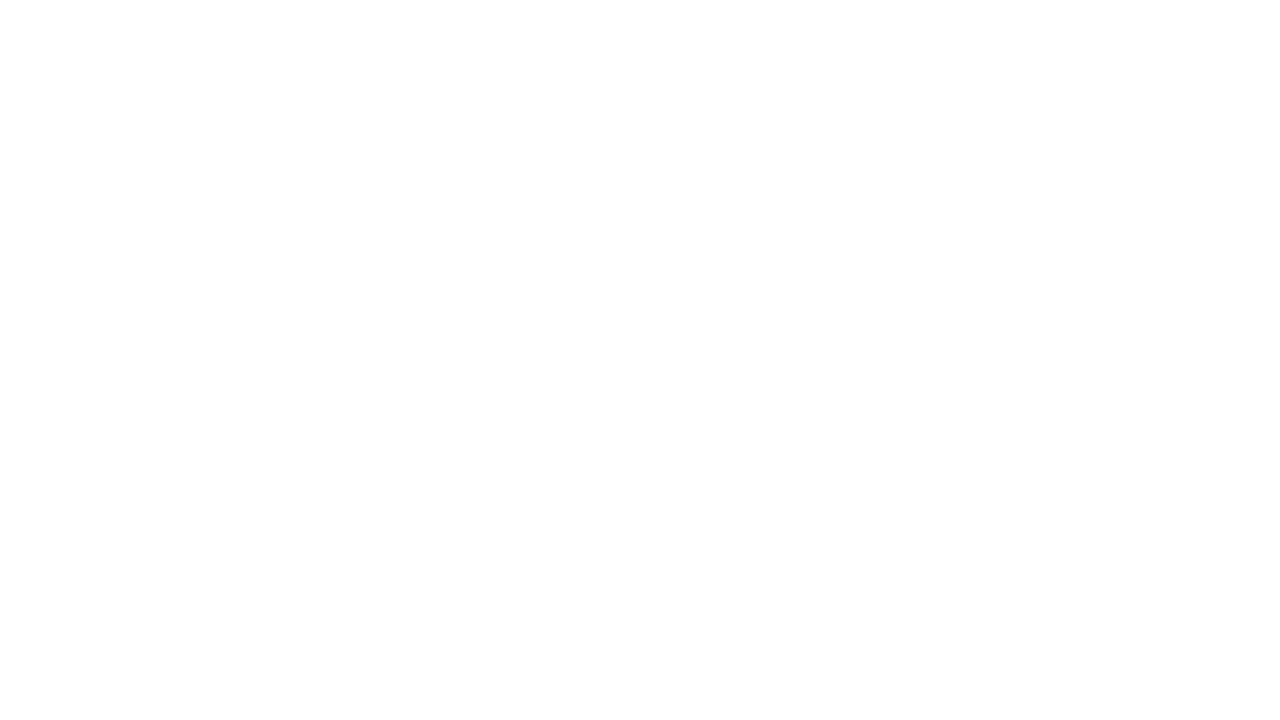